Scrolls to a product's "View Product" link on a search results page and clicks it to view product details

Starting URL: https://www.automationexercise.com/products?search=Men%20Tshirt

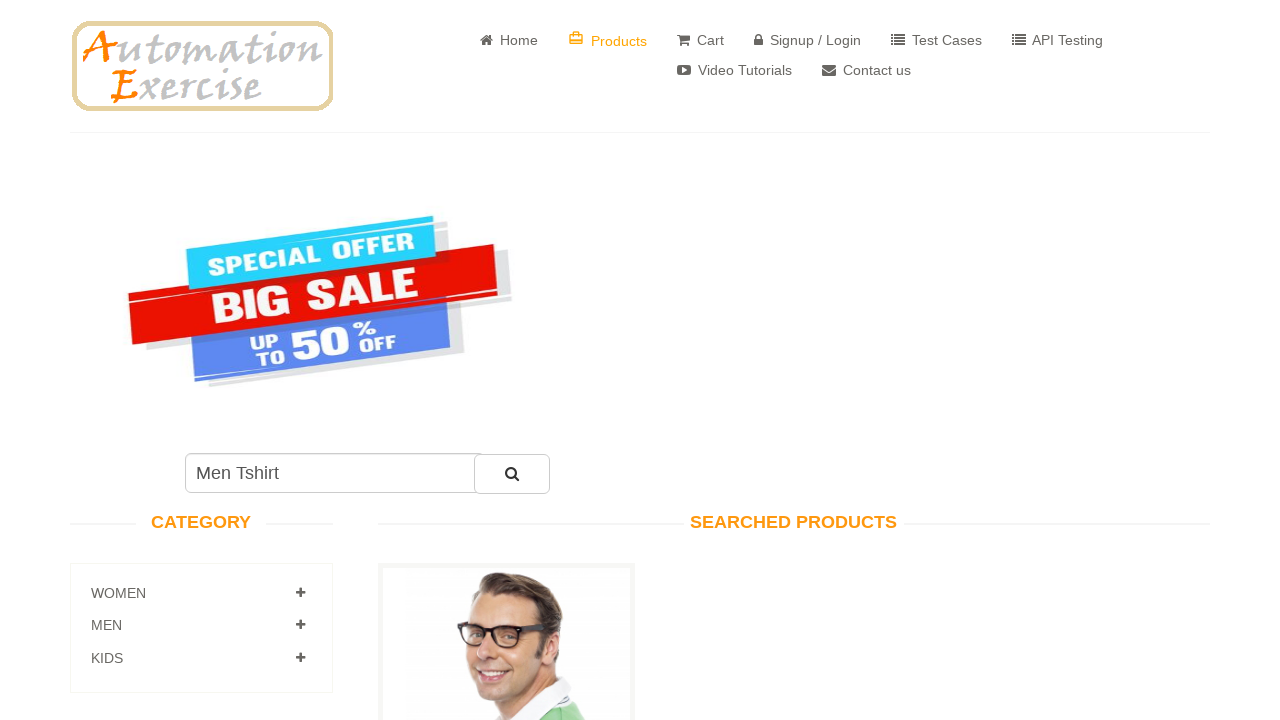

Located the first 'View Product' link on search results page
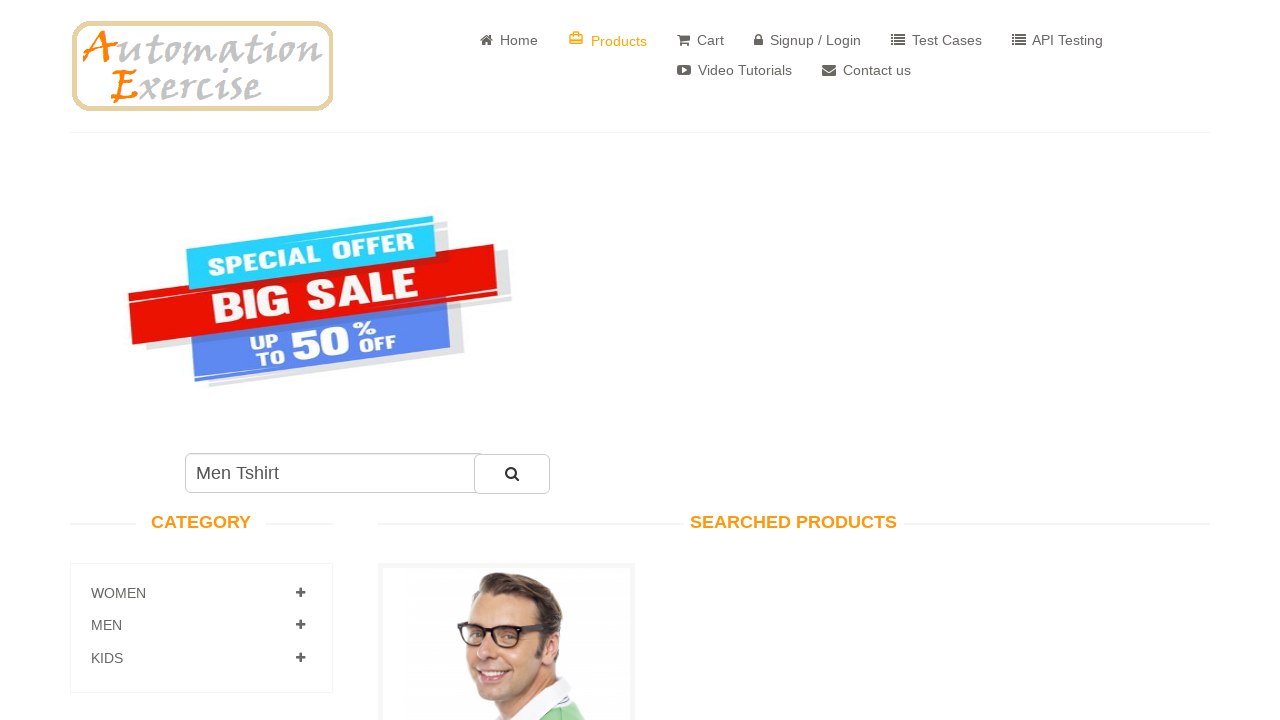

Scrolled to 'View Product' link to ensure it's visible
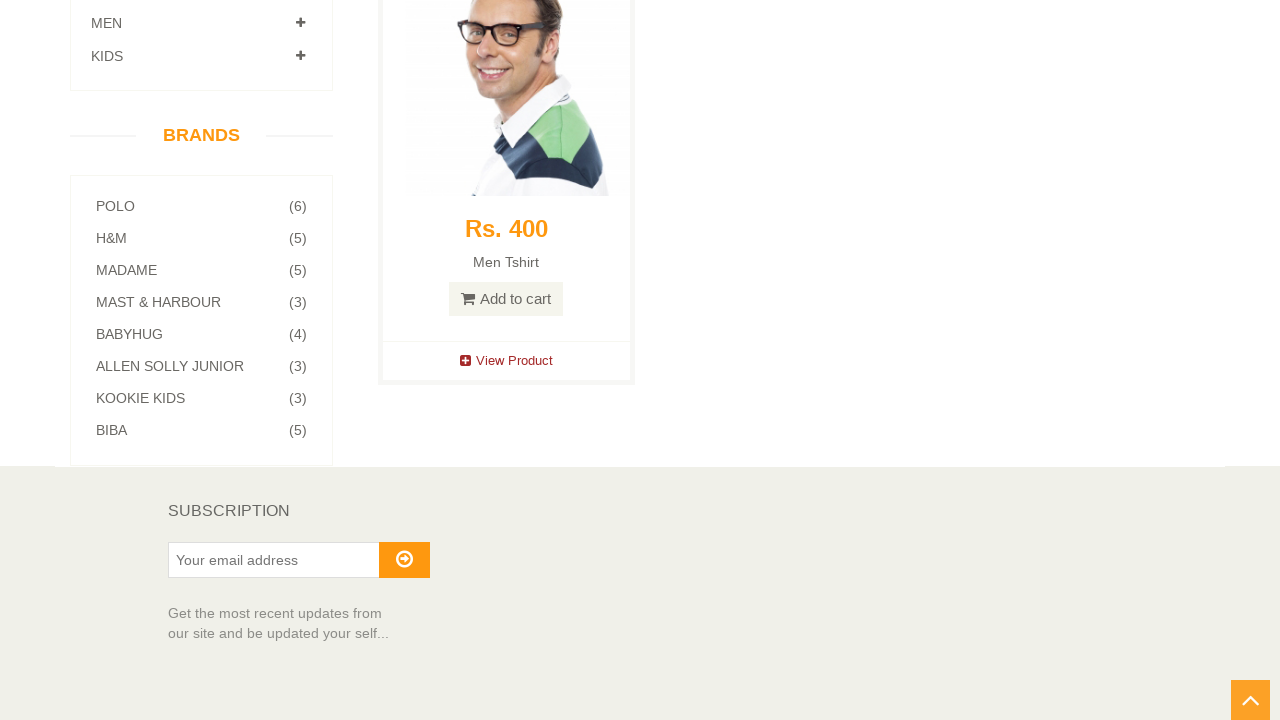

Clicked 'View Product' link to navigate to product details page at (506, 361) on (//a[contains(text(),'View Product')])[1]
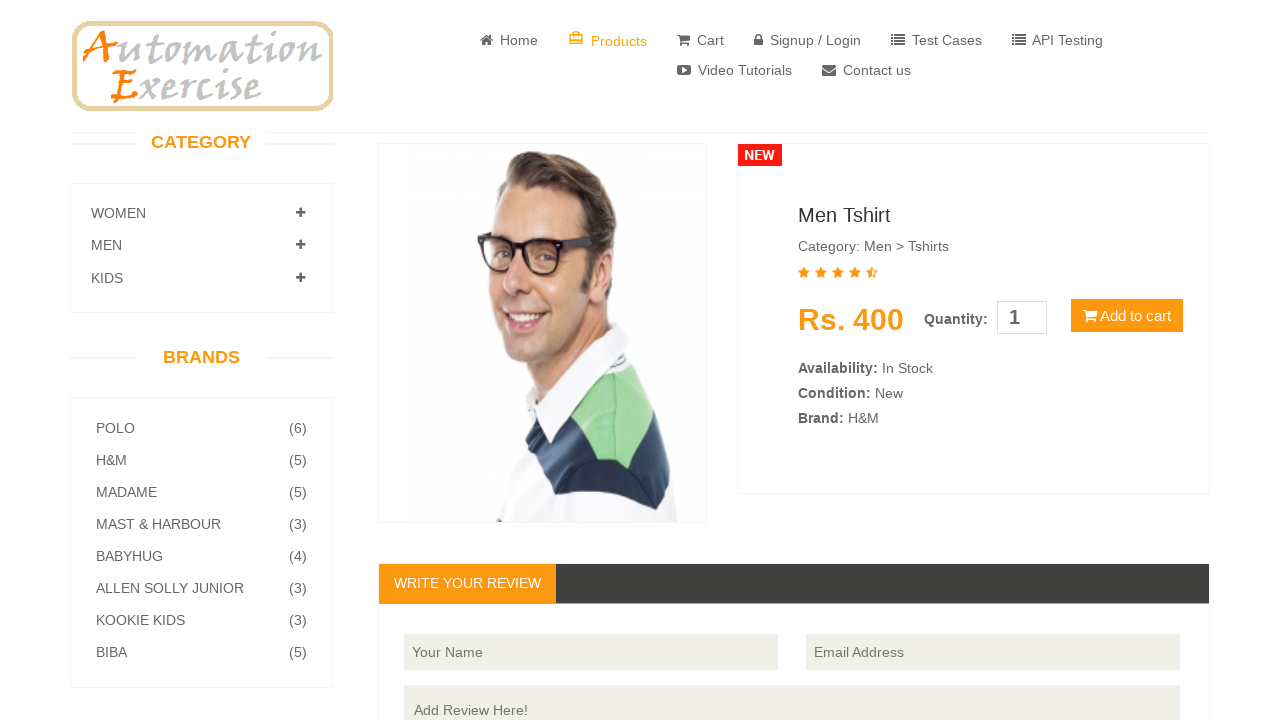

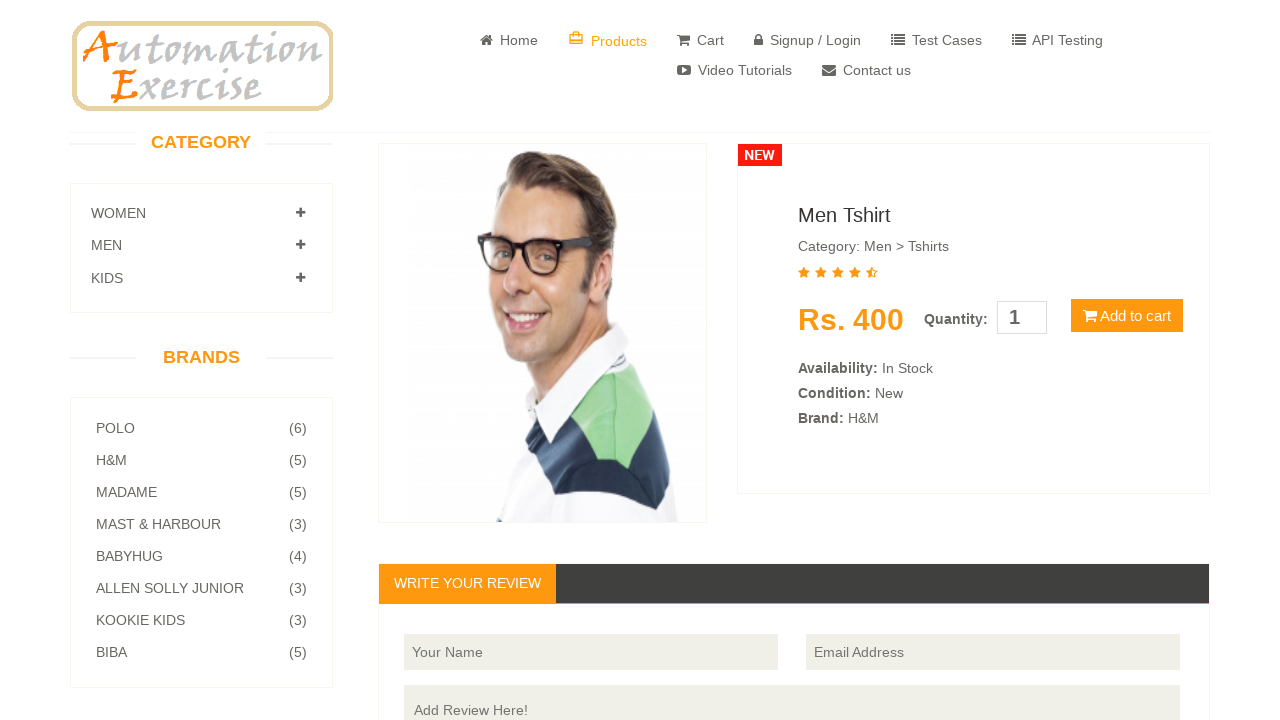